Tests error message when submitting login form with password filled but username empty

Starting URL: https://www.saucedemo.com/

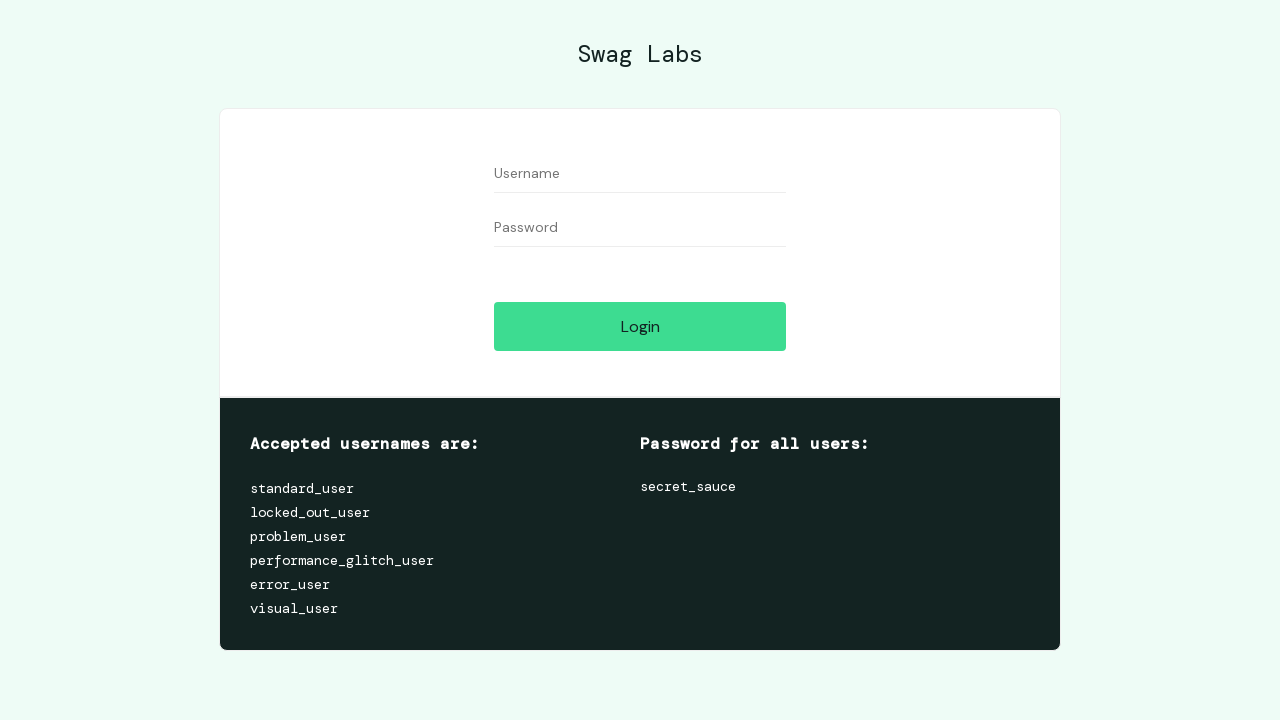

Filled password field with 'testpass456' on #password
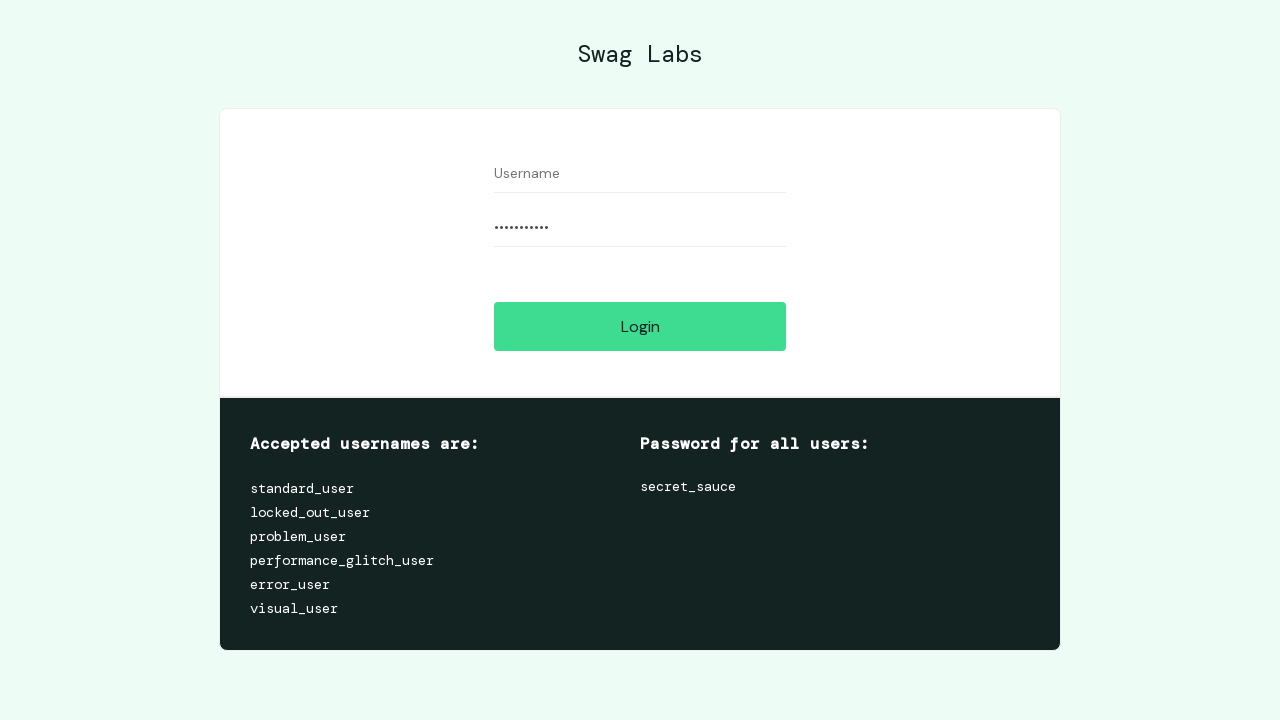

Clicked login button without entering username at (640, 326) on #login-button
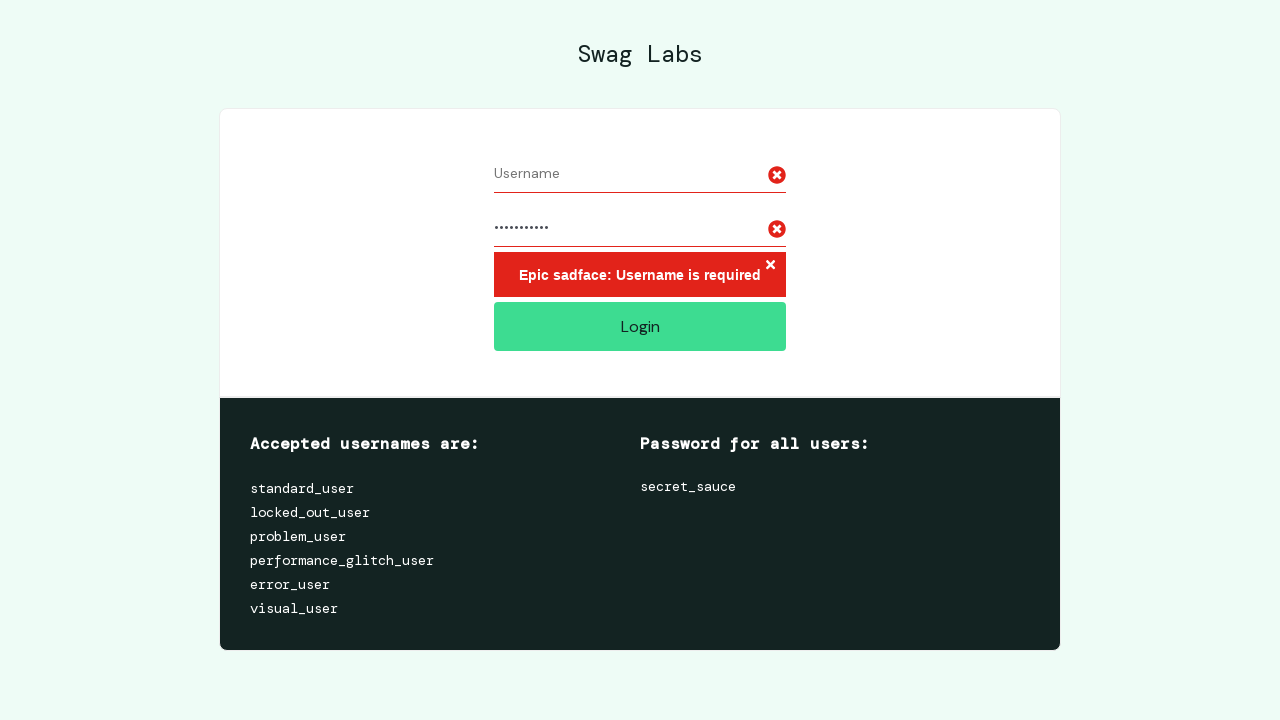

Error message container appeared
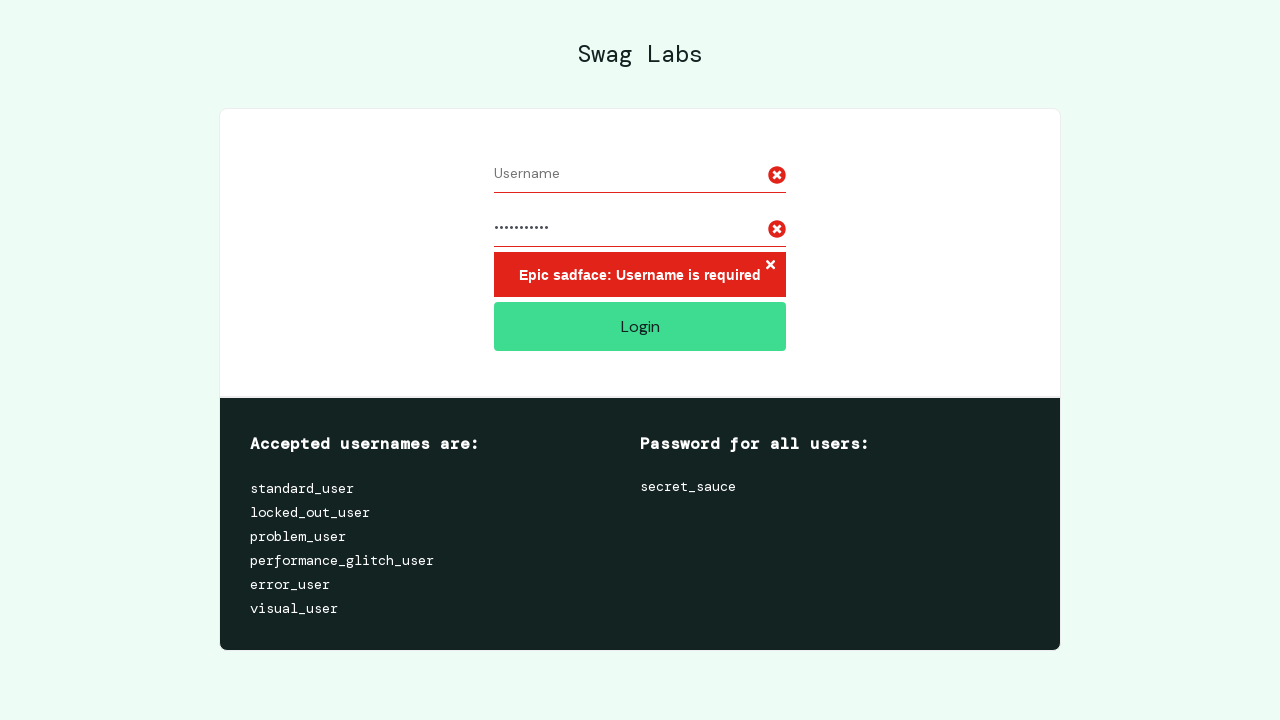

Located error message element
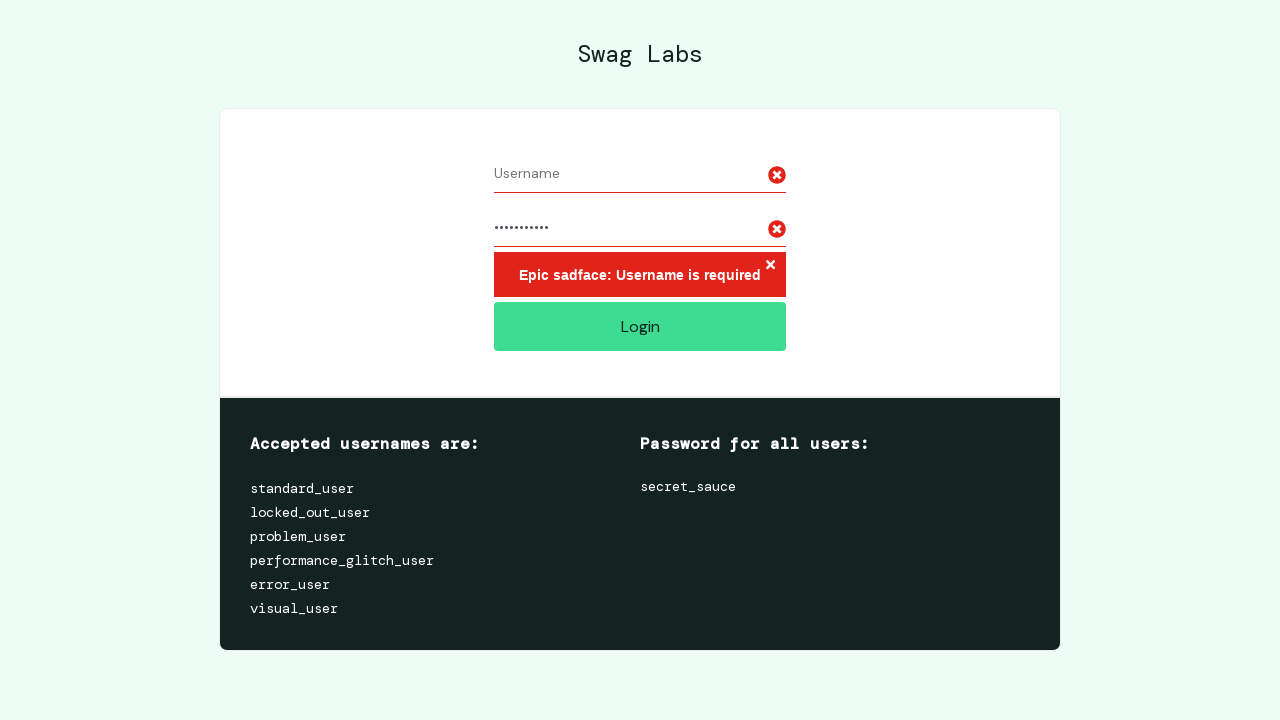

Verified error message contains 'Epic sadface: Username is required'
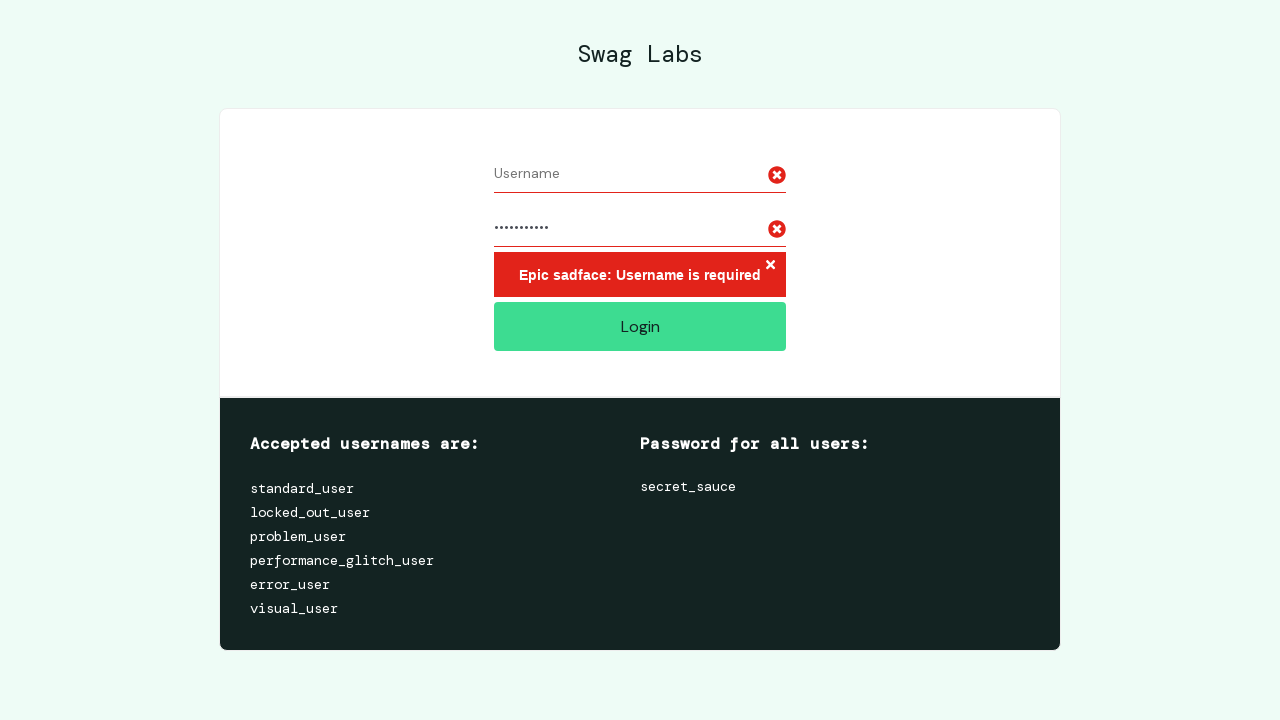

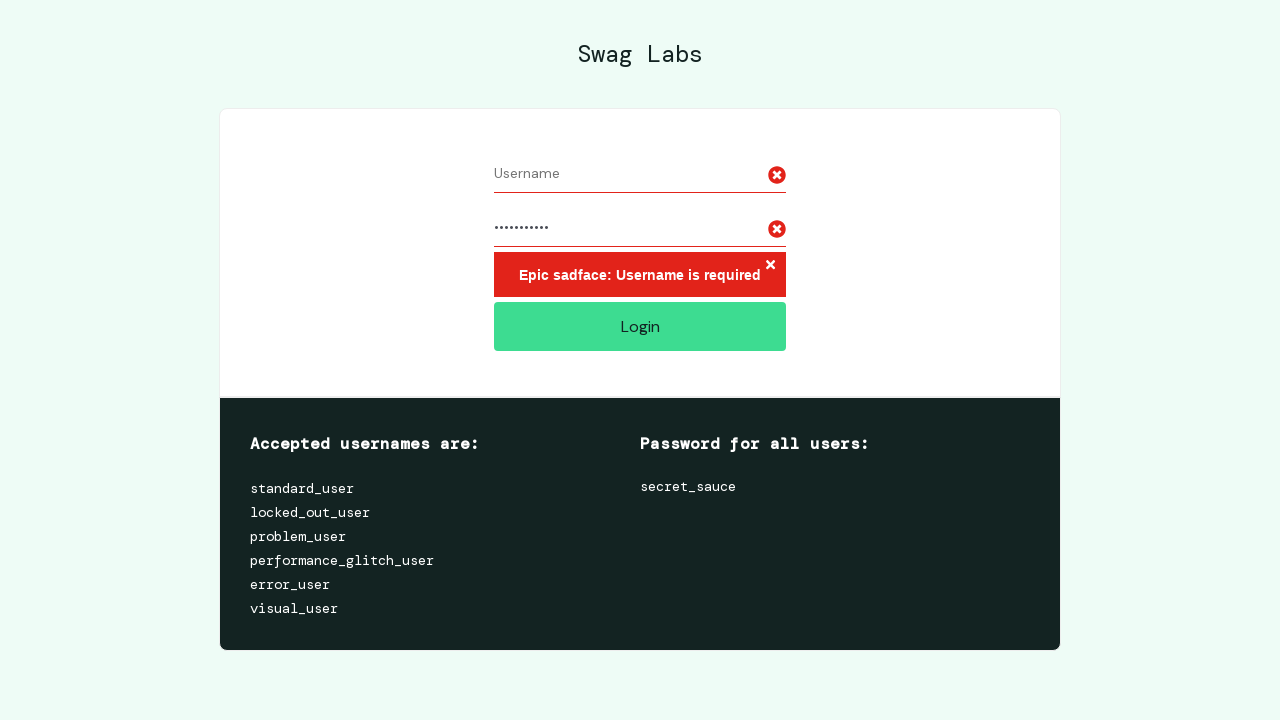